Tests various form controls including checkboxes, static/dynamic dropdowns, show/hide elements, and radio buttons

Starting URL: https://rahulshettyacademy.com/AutomationPractice/

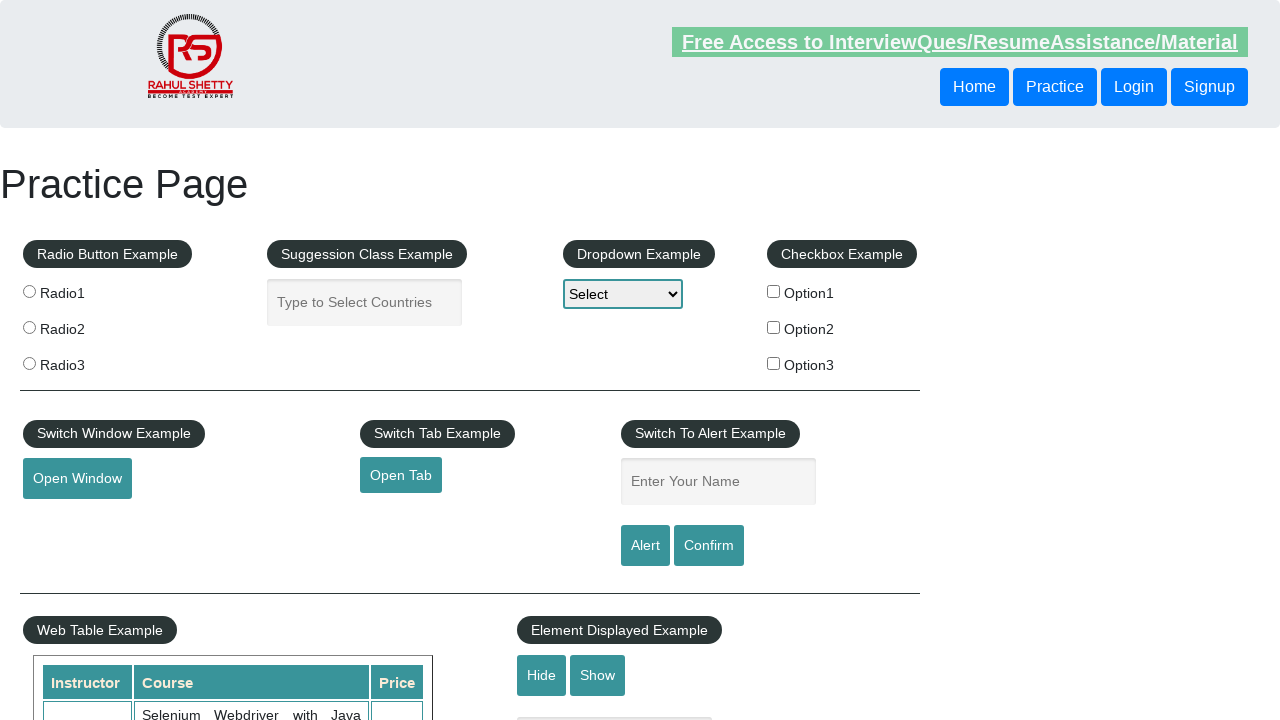

Checked checkbox option1 at (774, 291) on #checkBoxOption1
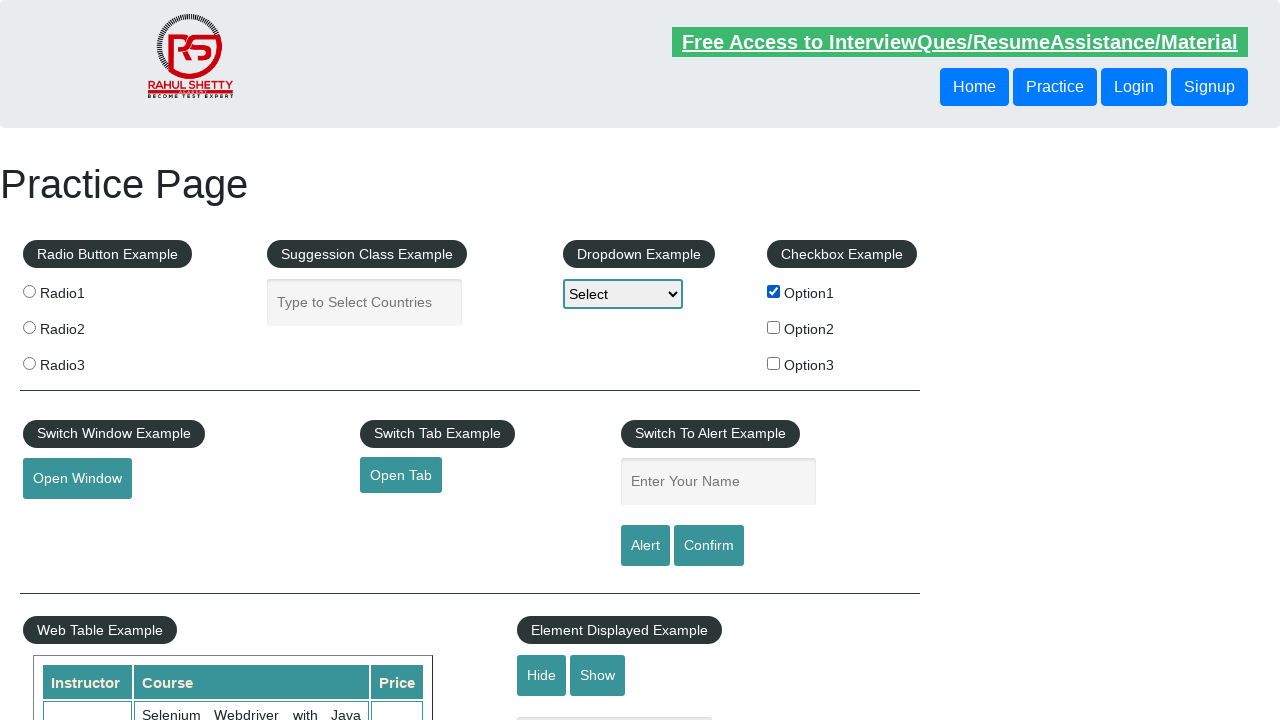

Unchecked checkbox option1 at (774, 291) on #checkBoxOption1
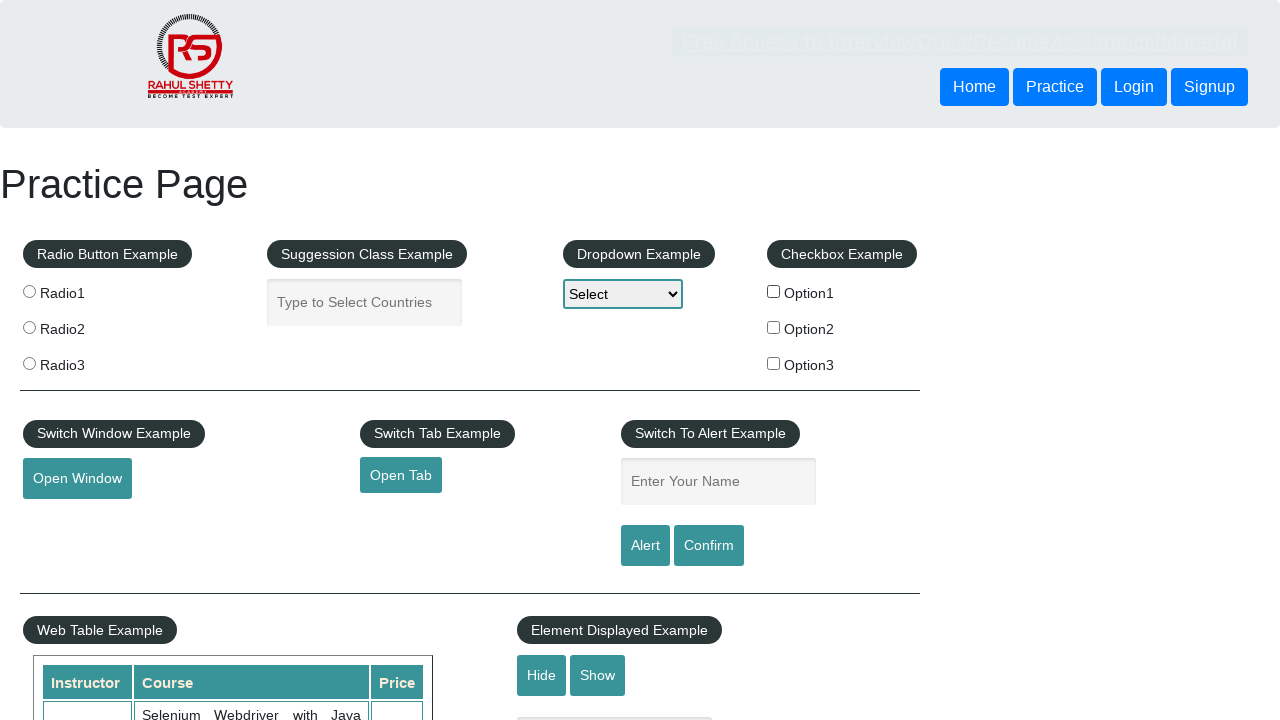

Checked checkbox option2 at (774, 327) on input[type='checkbox'][value='option2']
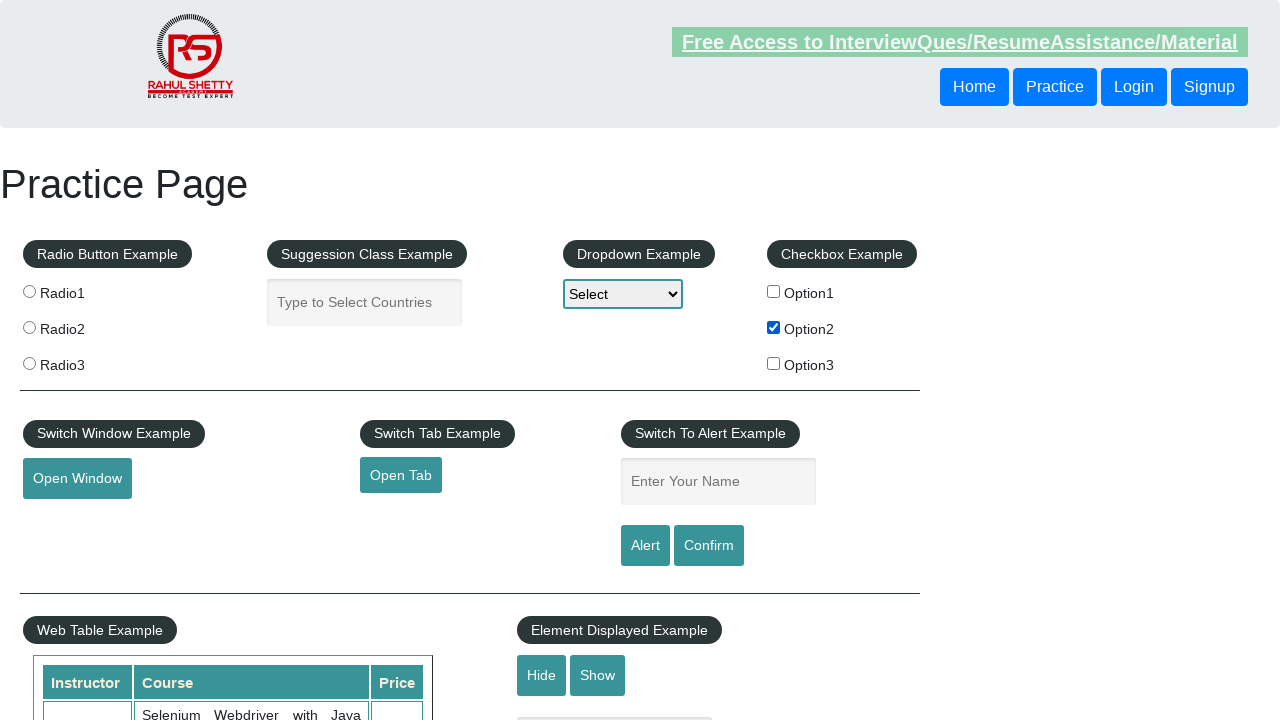

Checked checkbox option3 at (774, 363) on input[type='checkbox'][value='option3']
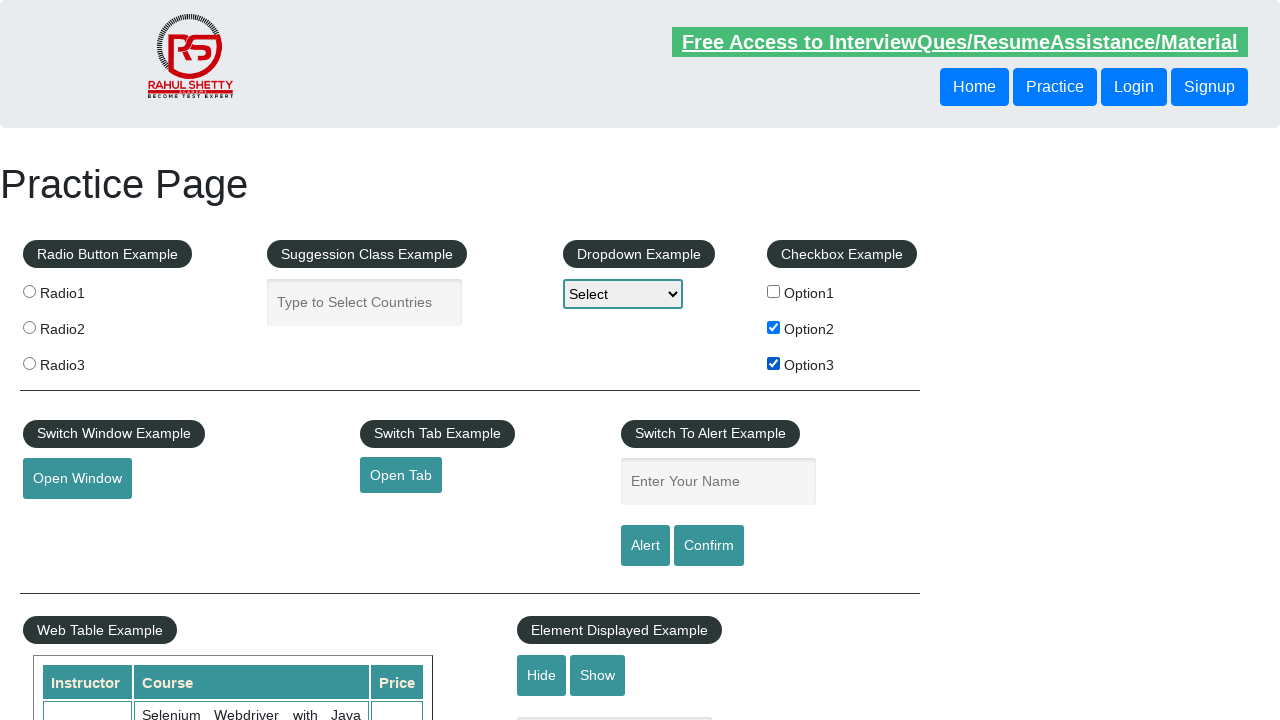

Selected option2 from static dropdown on select
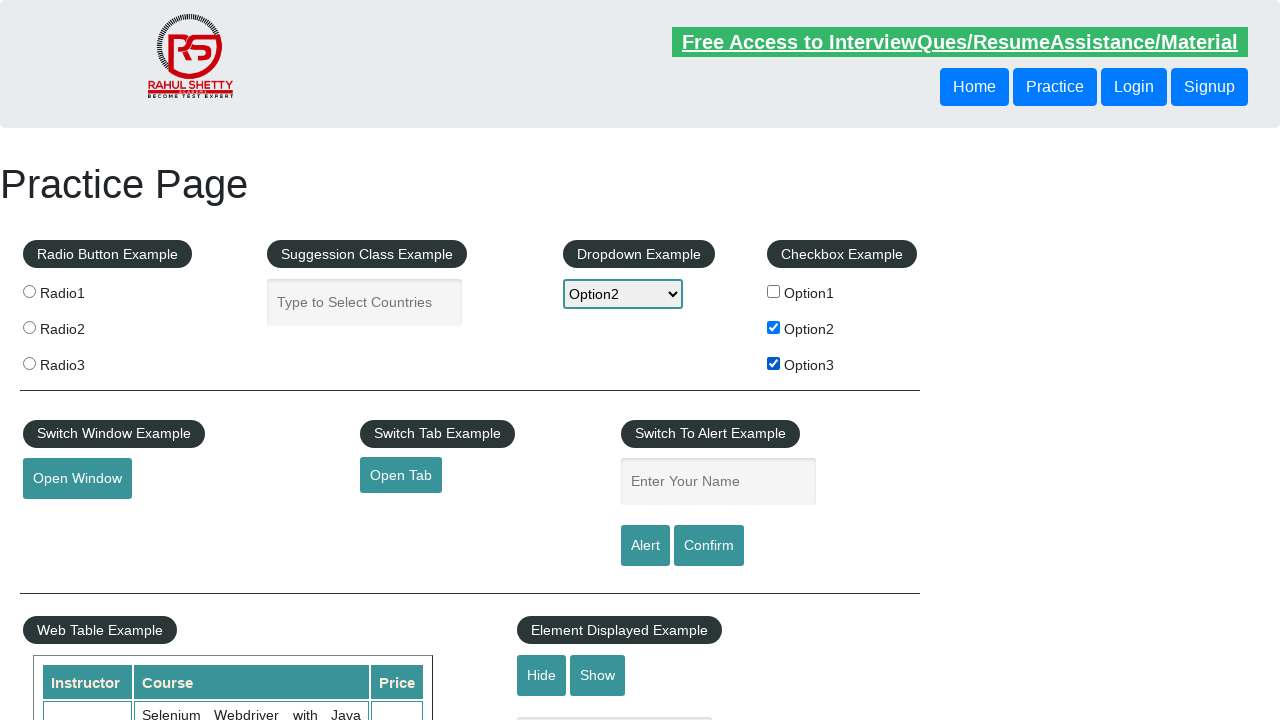

Typed 'ind' in autocomplete field for dynamic dropdown on #autocomplete
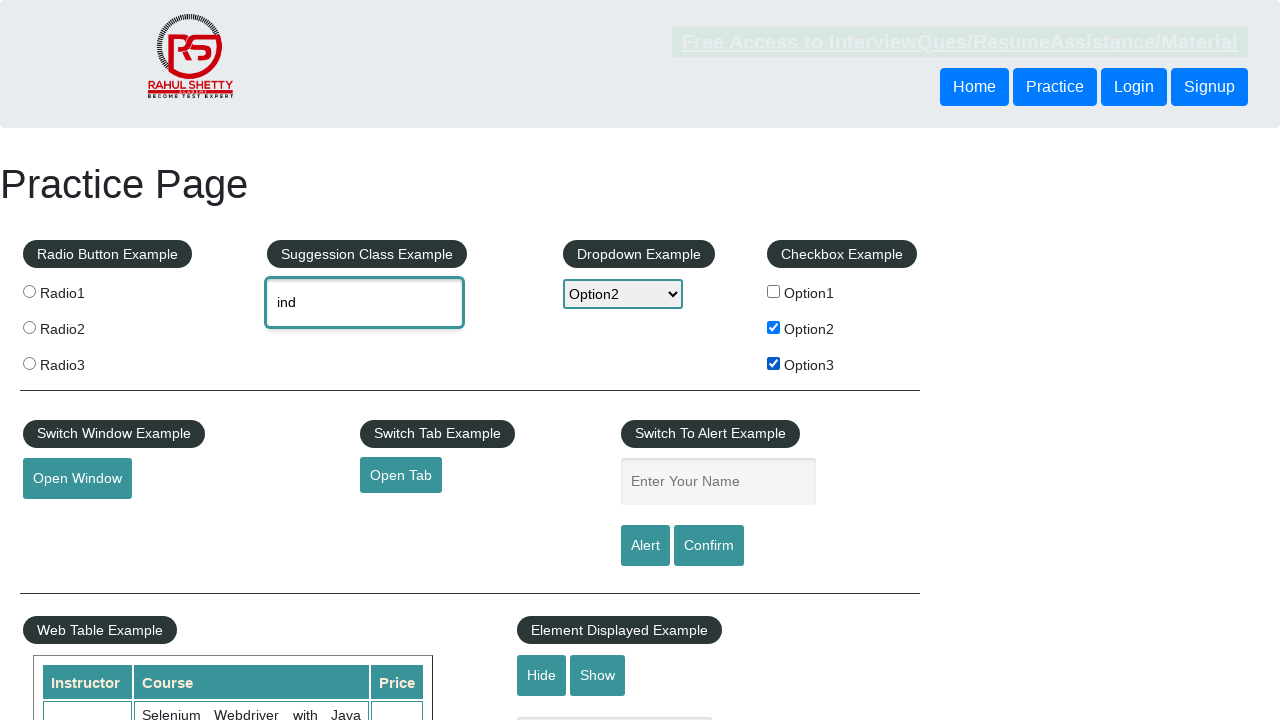

Dynamic dropdown suggestions loaded
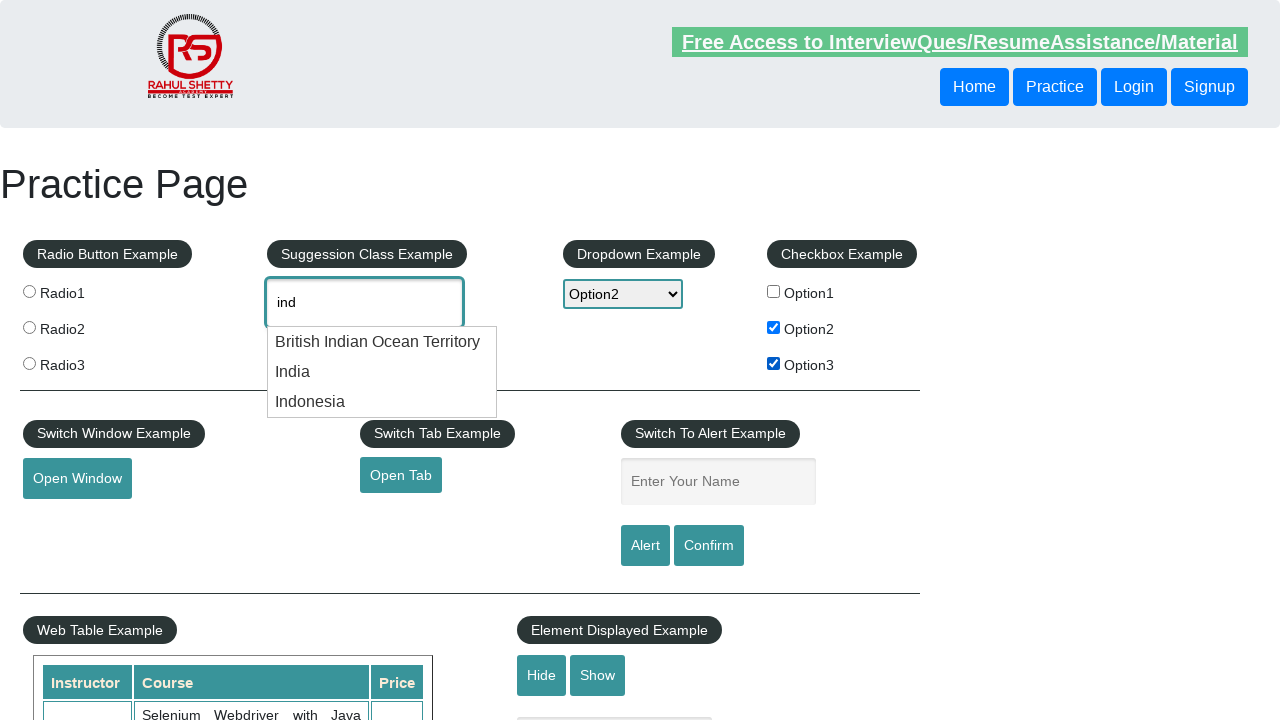

Selected India from dynamic dropdown suggestions at (382, 342) on .ui-menu-item div:has-text('India')
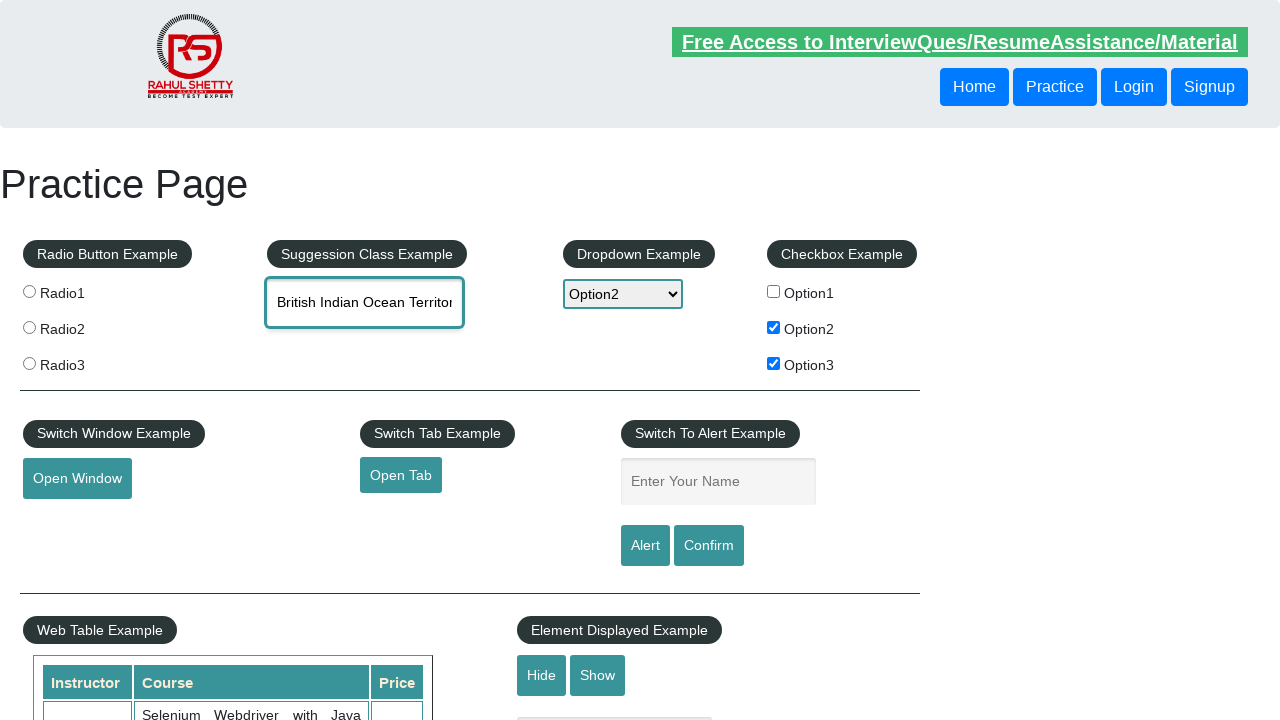

Clicked hide textbox button at (542, 675) on #hide-textbox
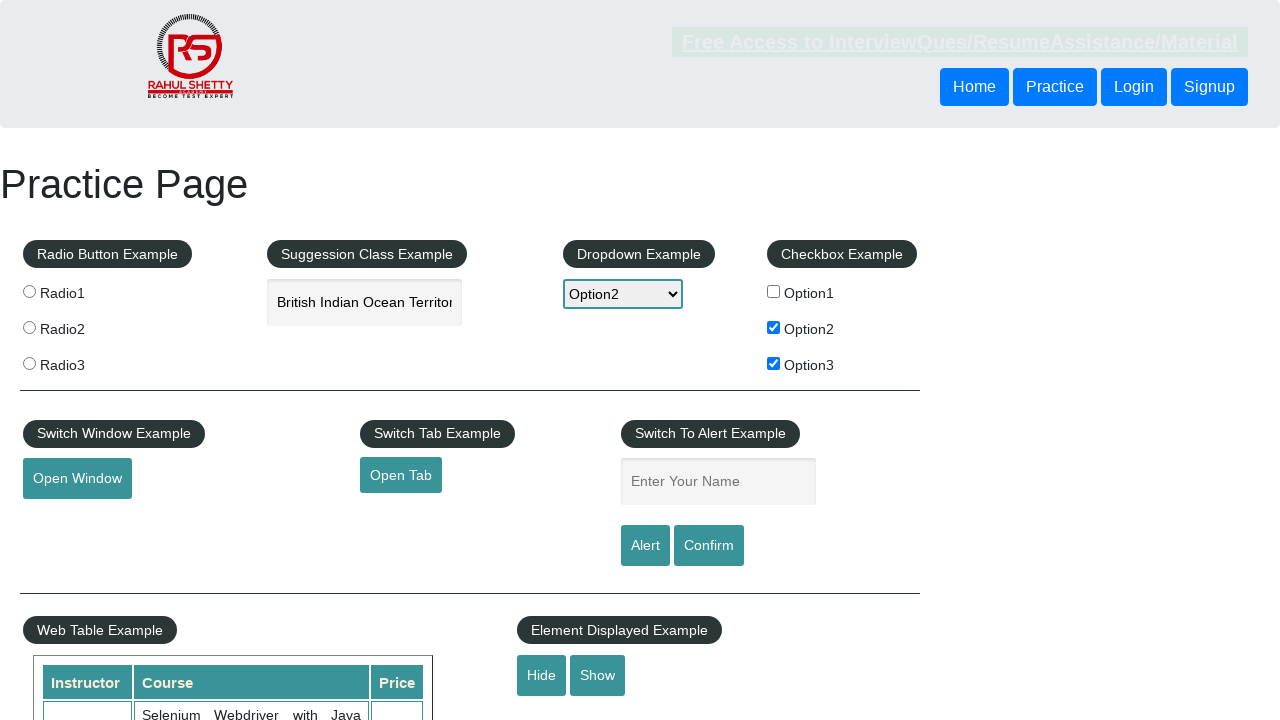

Clicked show textbox button at (598, 675) on #show-textbox
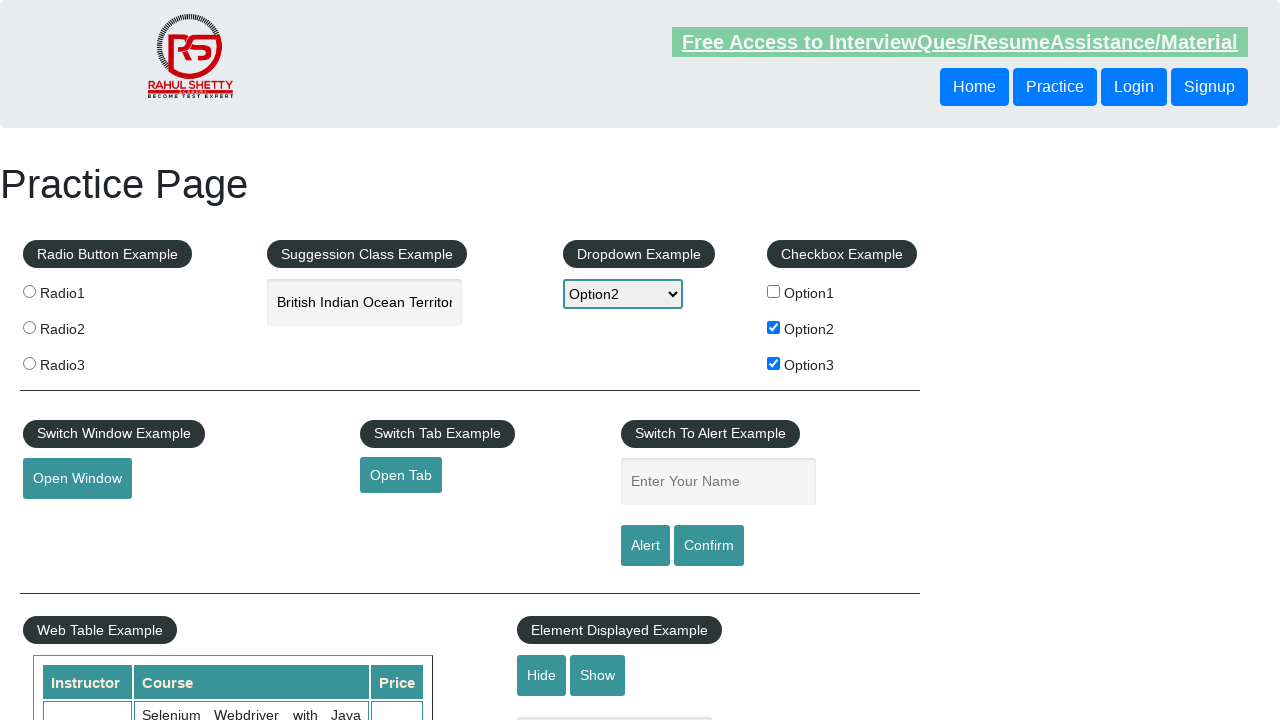

Selected radio button radio2 at (29, 327) on [value='radio2']
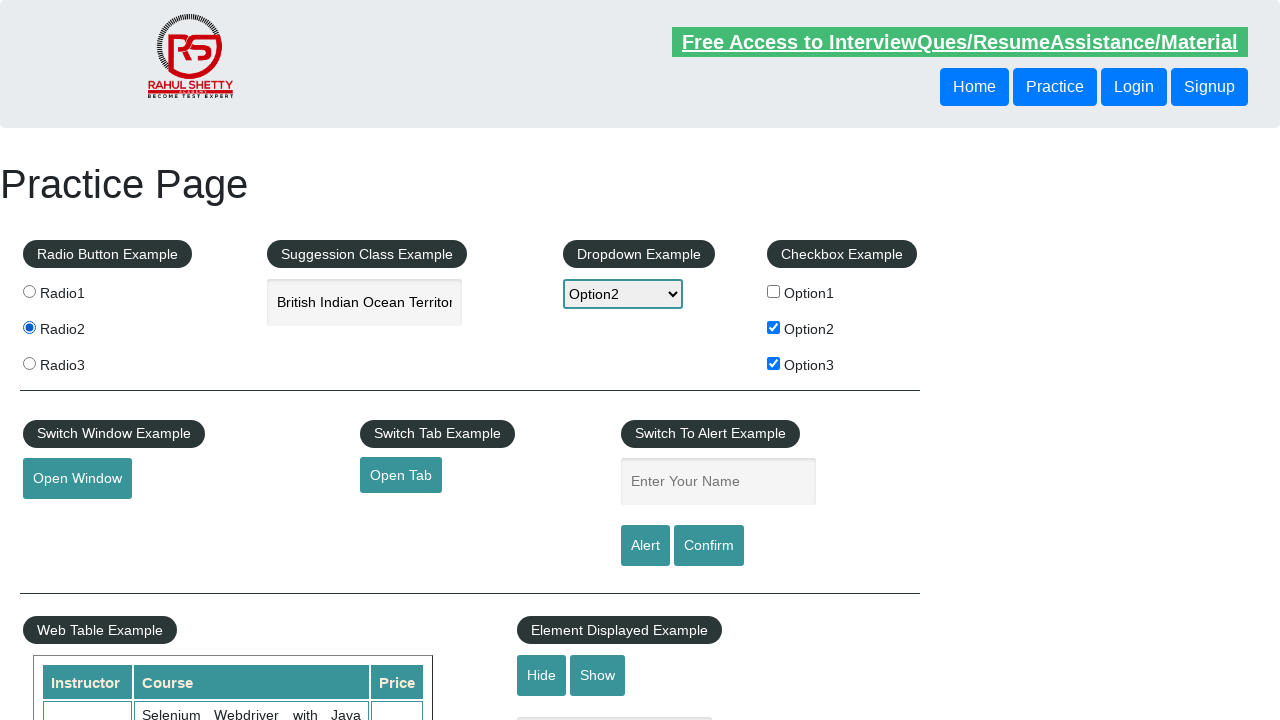

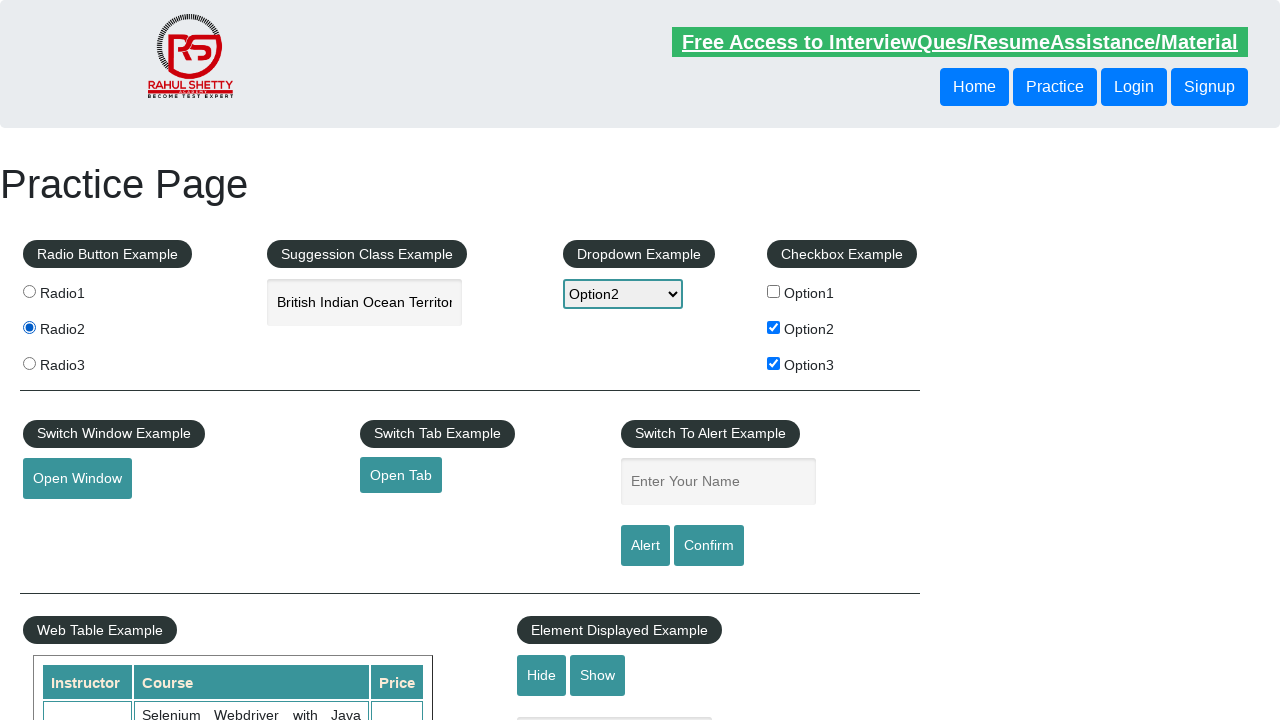